Tests a feedback form by filling in a feedback text field and an email field on a CSS selector practice page

Starting URL: https://syntaxprojects.com/cssSelector.php

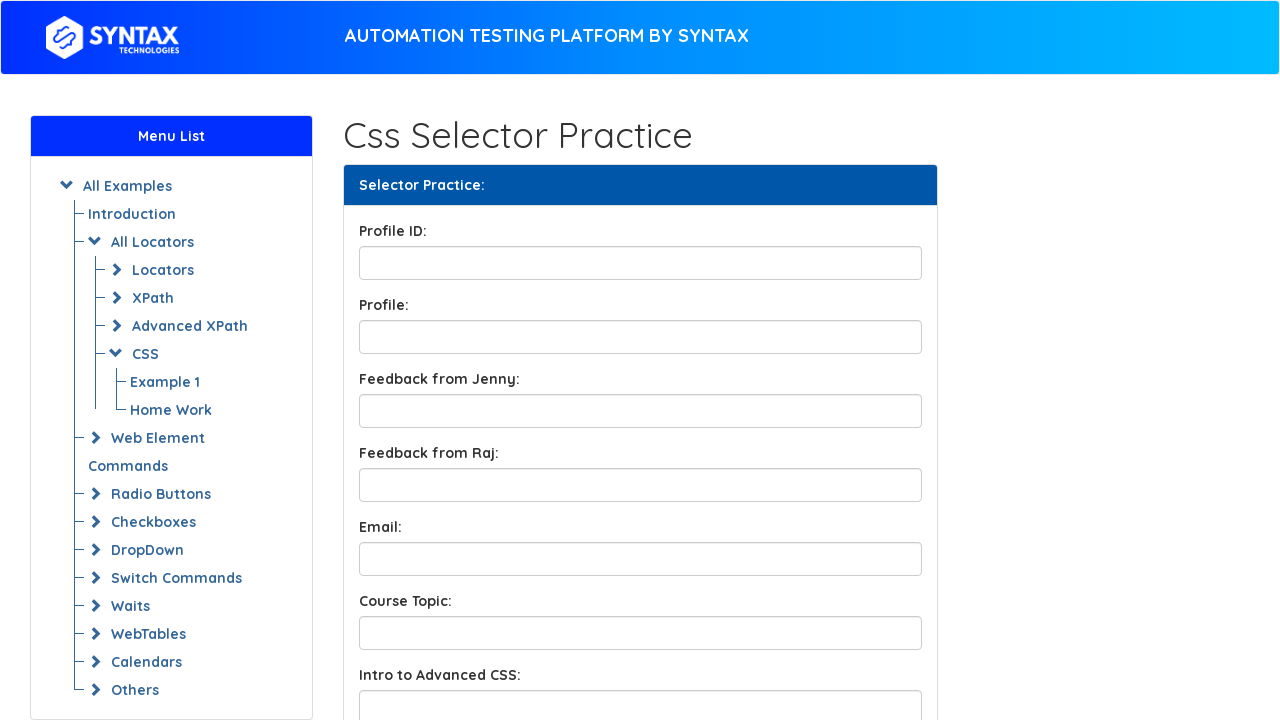

Filled feedback text field with 'It was a great day today!!!' on input.form-control.feedbackBox2
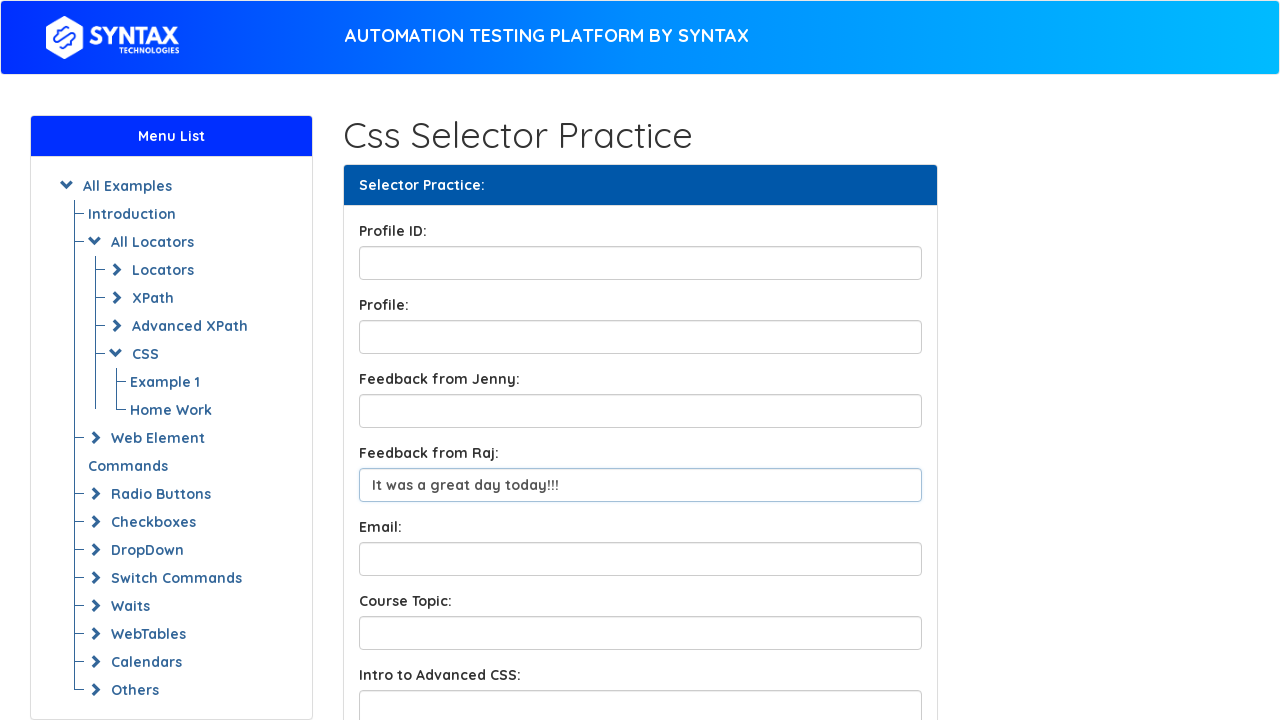

Filled email field with 'Christmas@yahoo.com' on input[name='email']
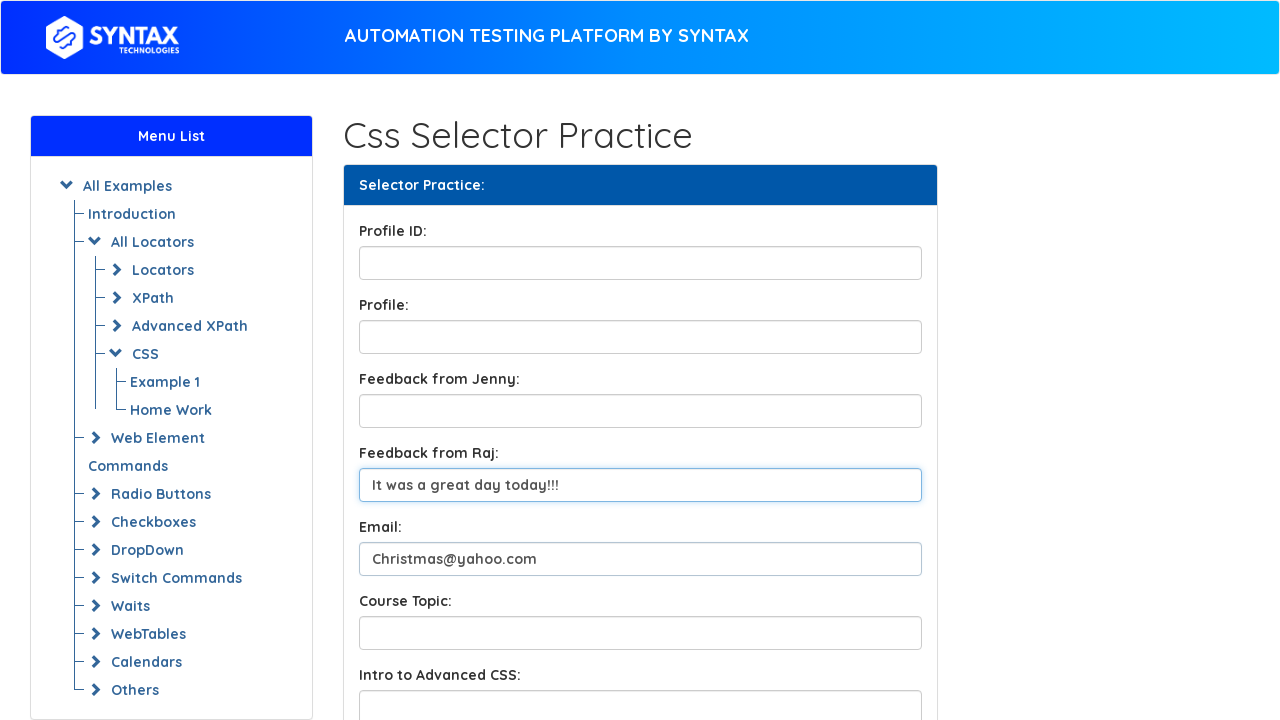

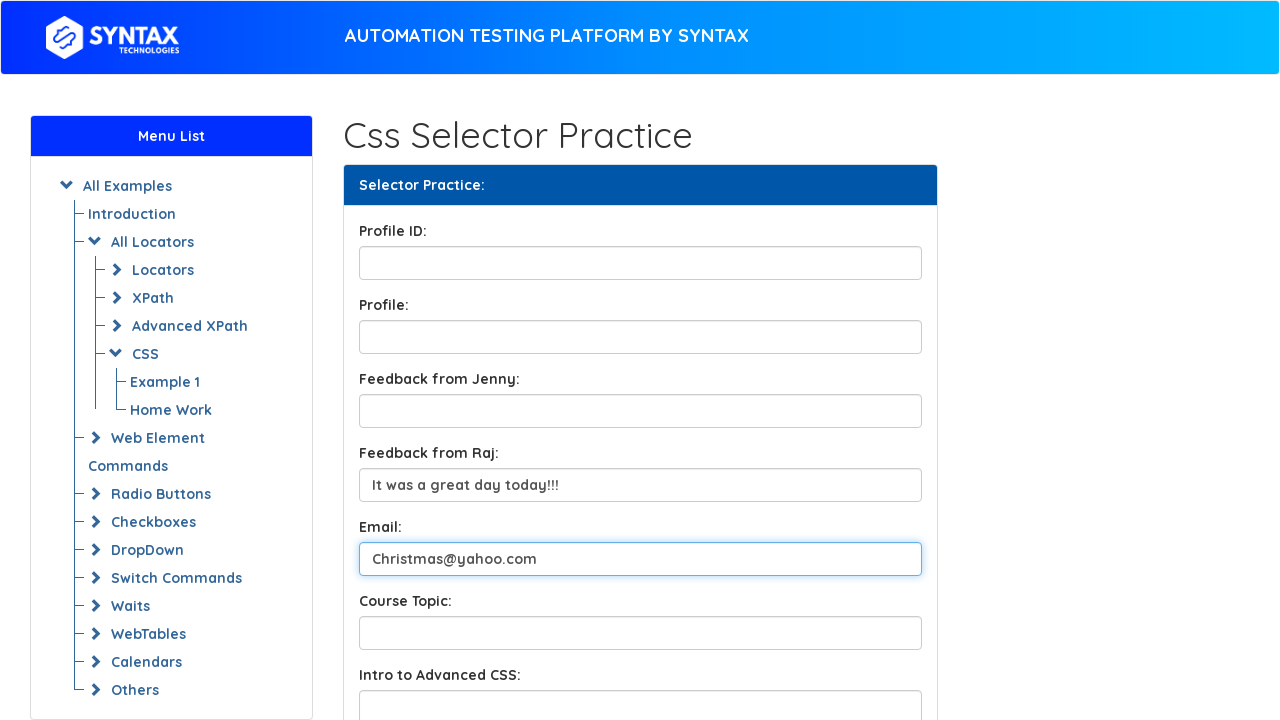